Tests double-click functionality on a button and verifies the success message is displayed

Starting URL: https://demoqa.com/buttons

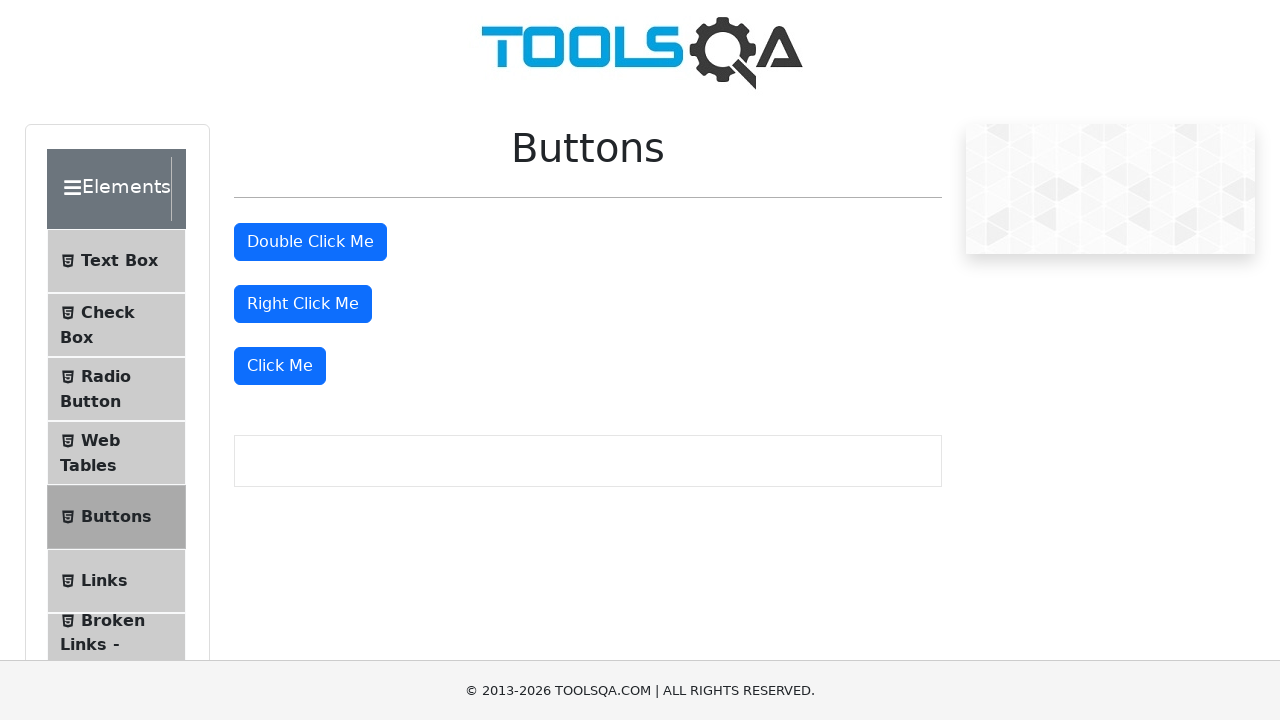

Navigated to https://demoqa.com/buttons
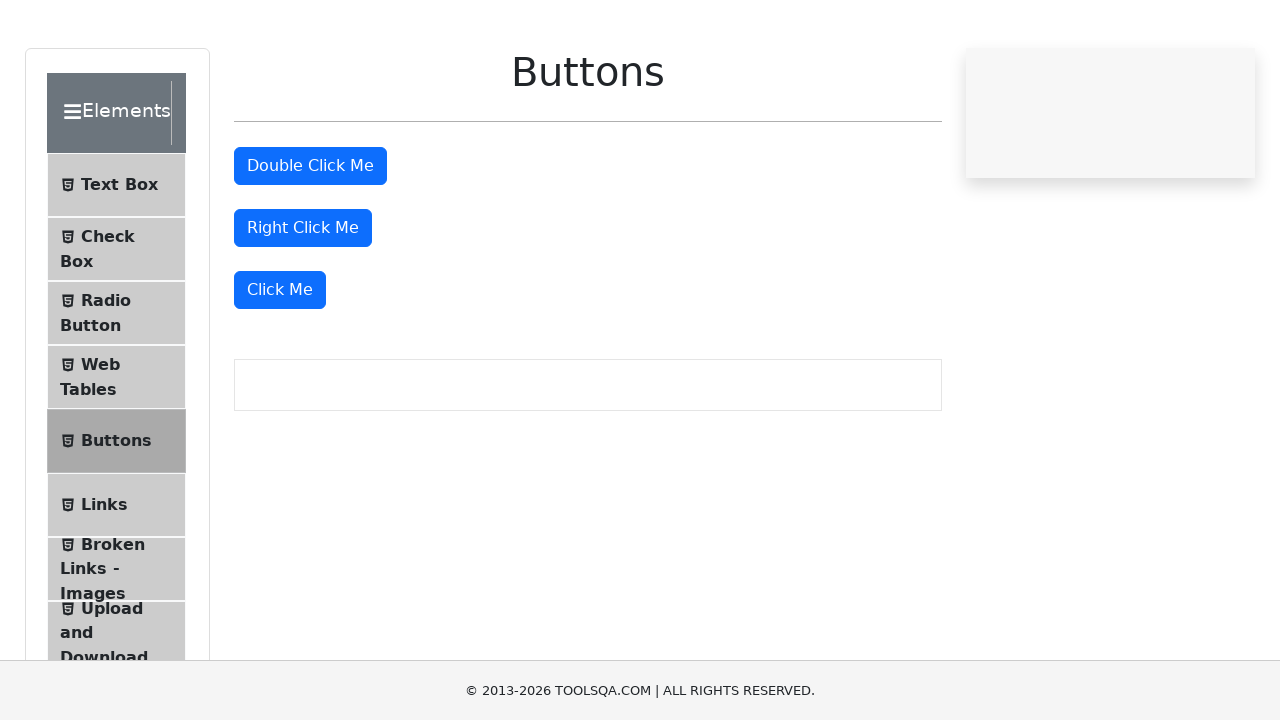

Double-clicked the double click button at (310, 242) on #doubleClickBtn
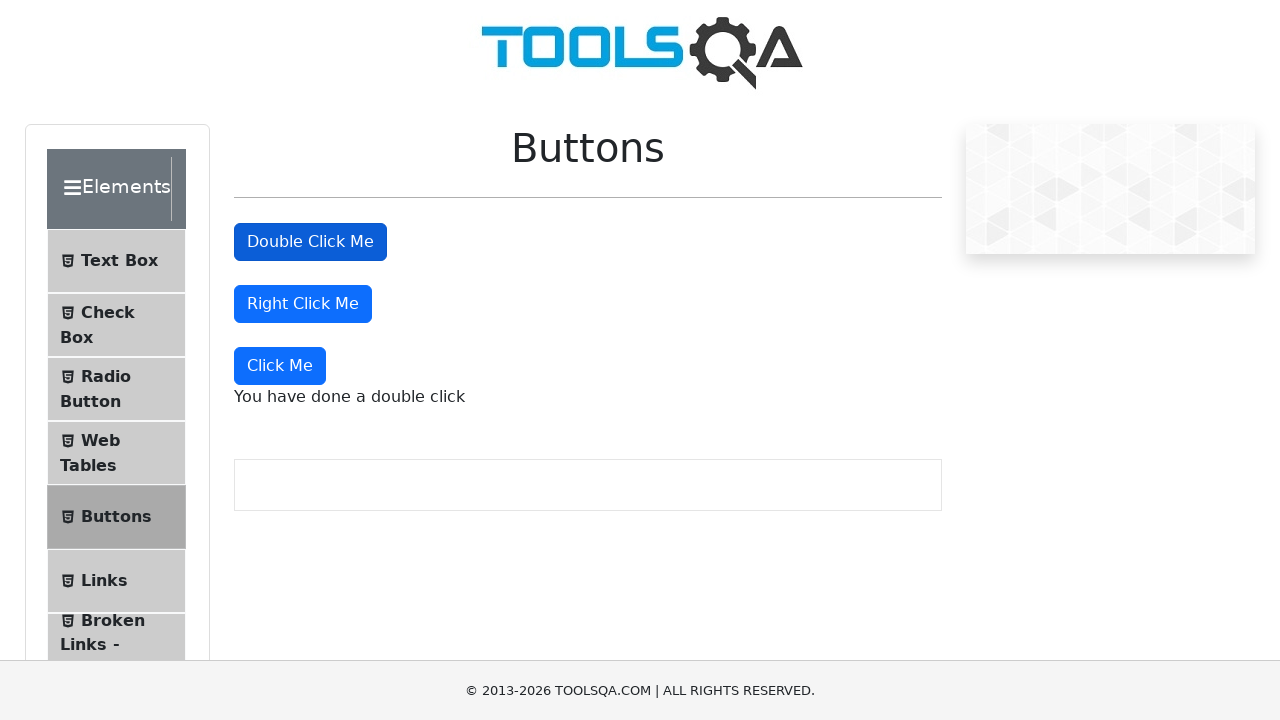

Double click message element loaded
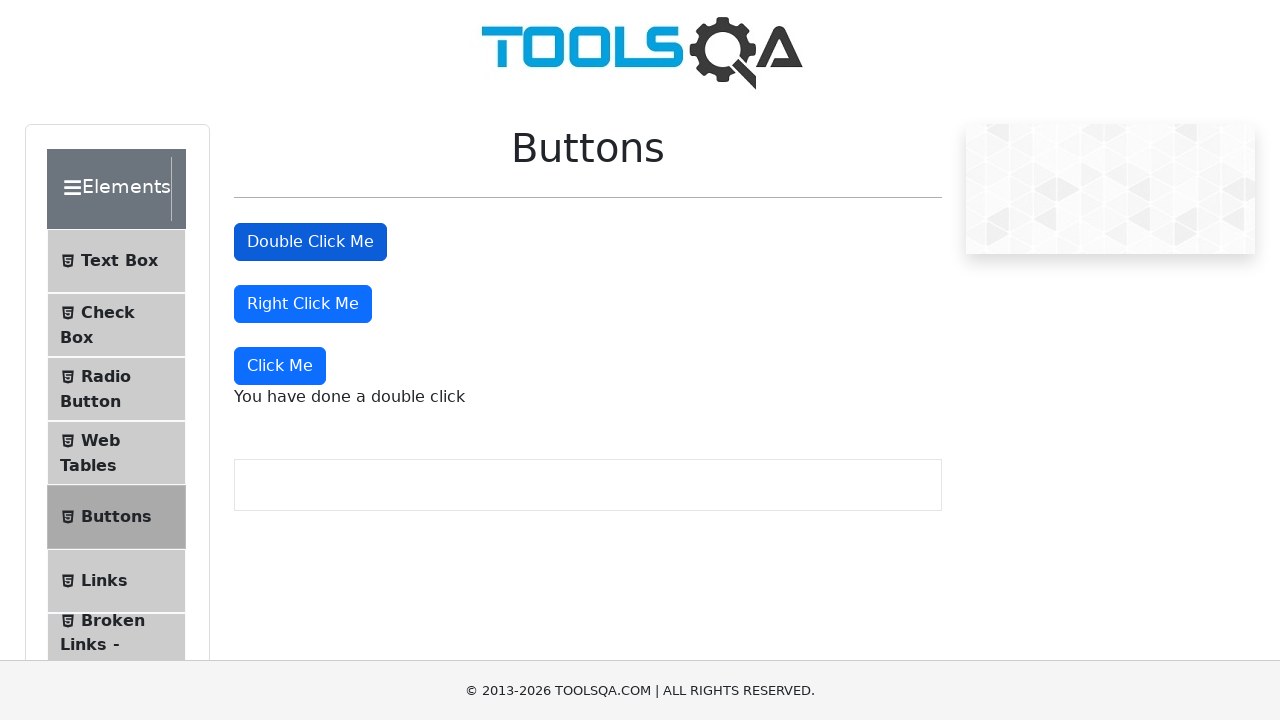

Verified success message 'You have done a double click' is displayed
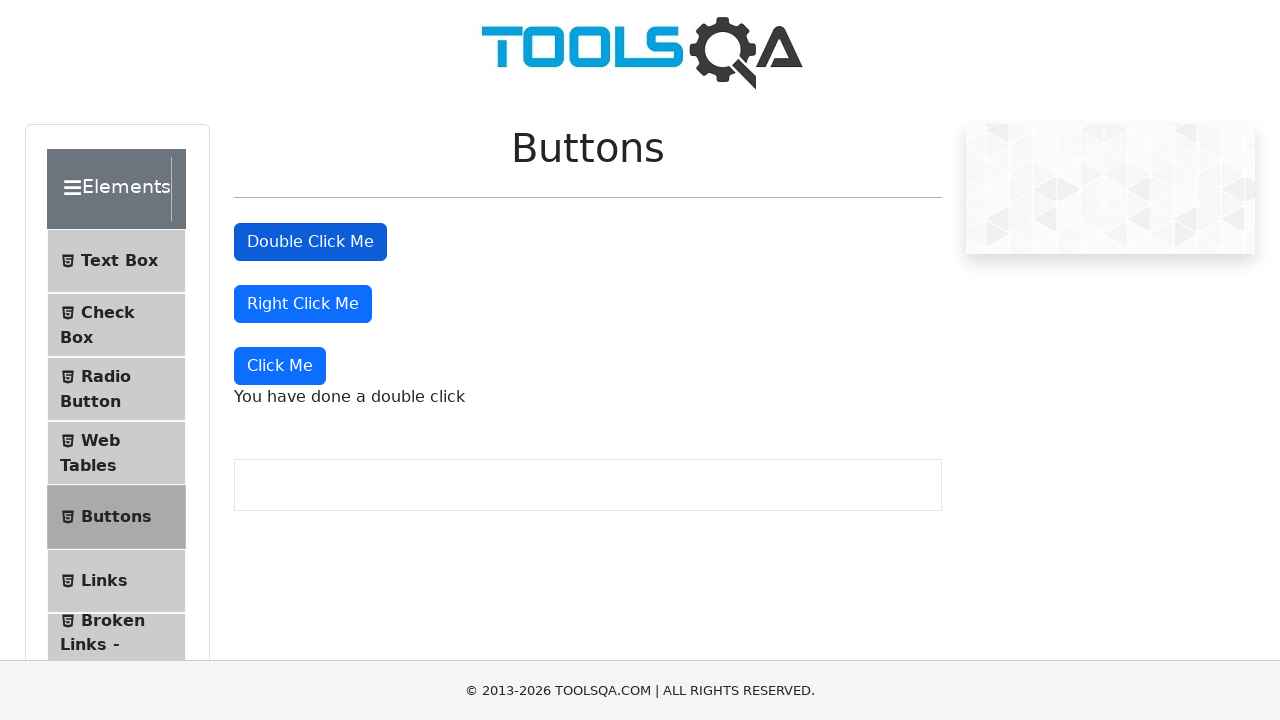

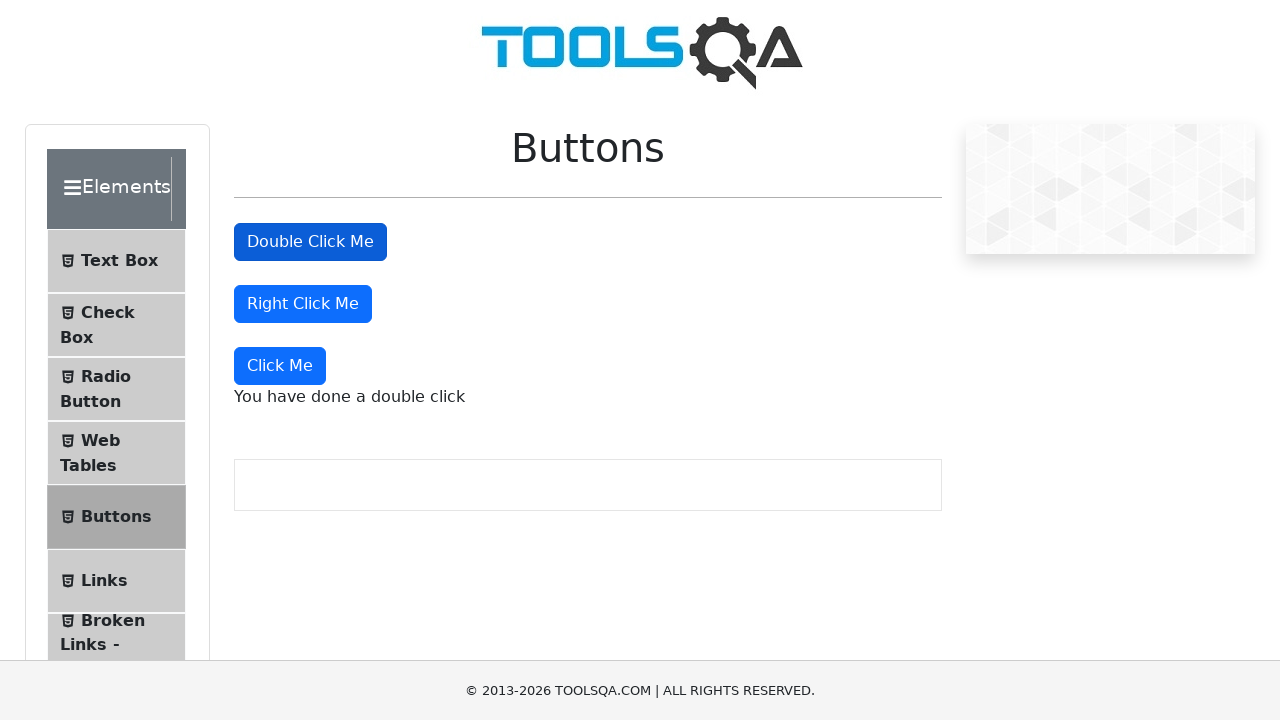